Tests page scrolling functionality by scrolling down the page by 3000 pixels using JavaScript execution on a test automation practice website.

Starting URL: https://testautomationpractice.blogspot.com/

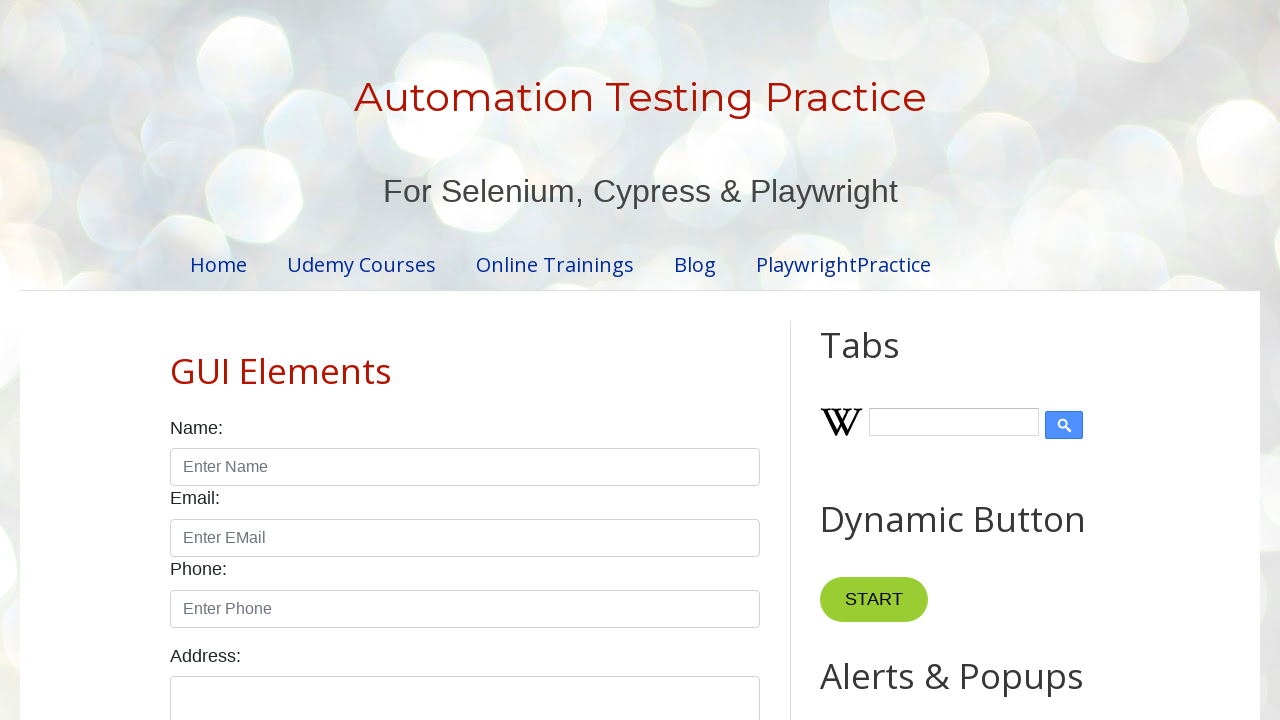

Waited for name input field to be visible, confirming page loaded
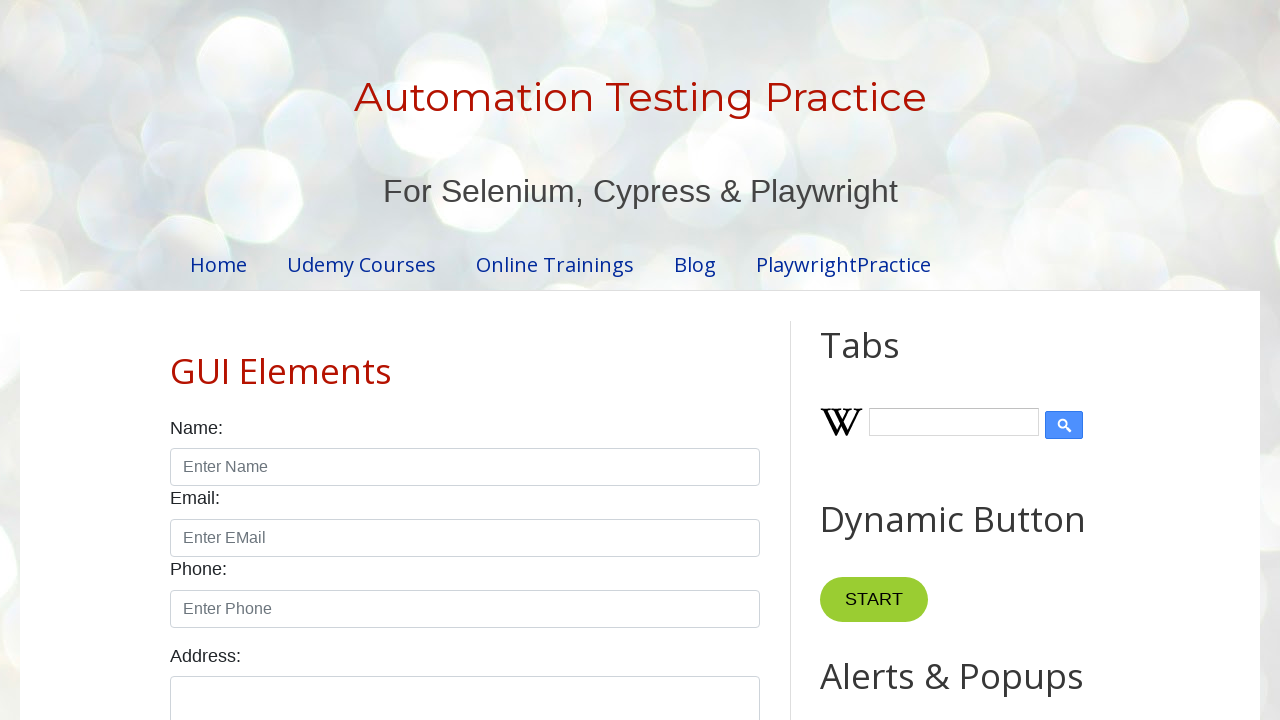

Scrolled down the page by 3000 pixels using JavaScript execution
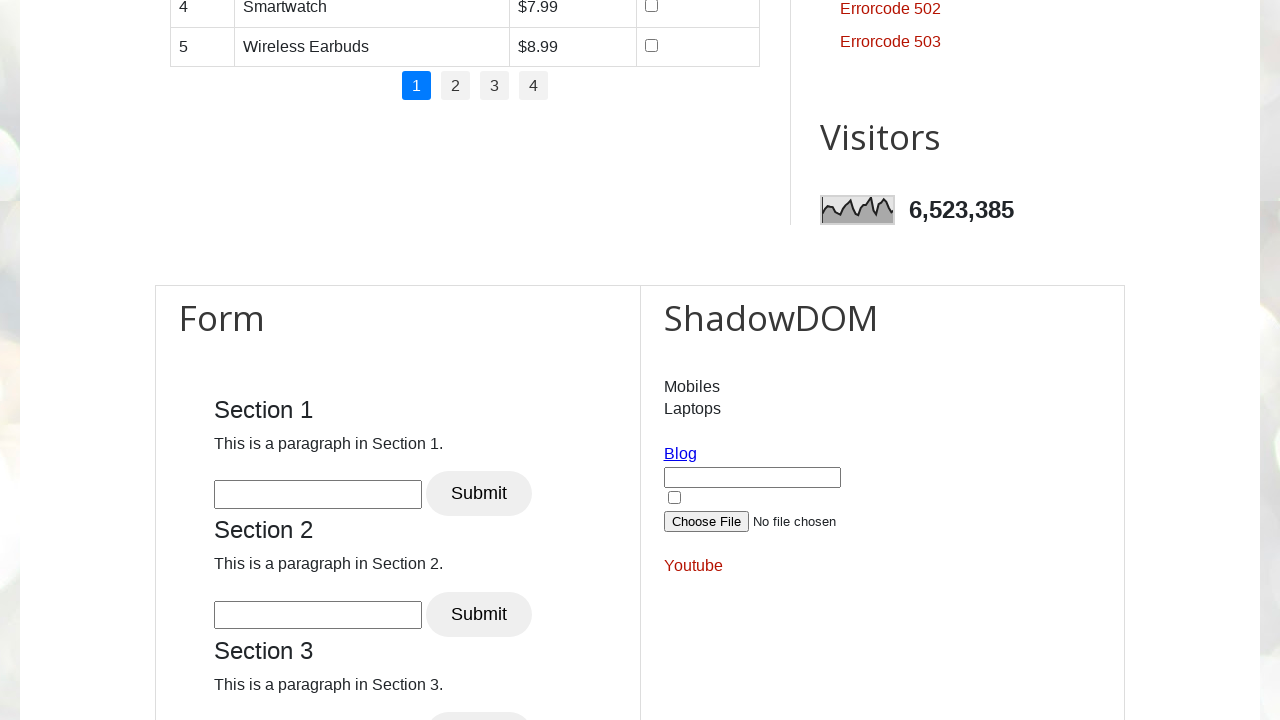

Verified scroll position changed to 3000 pixels
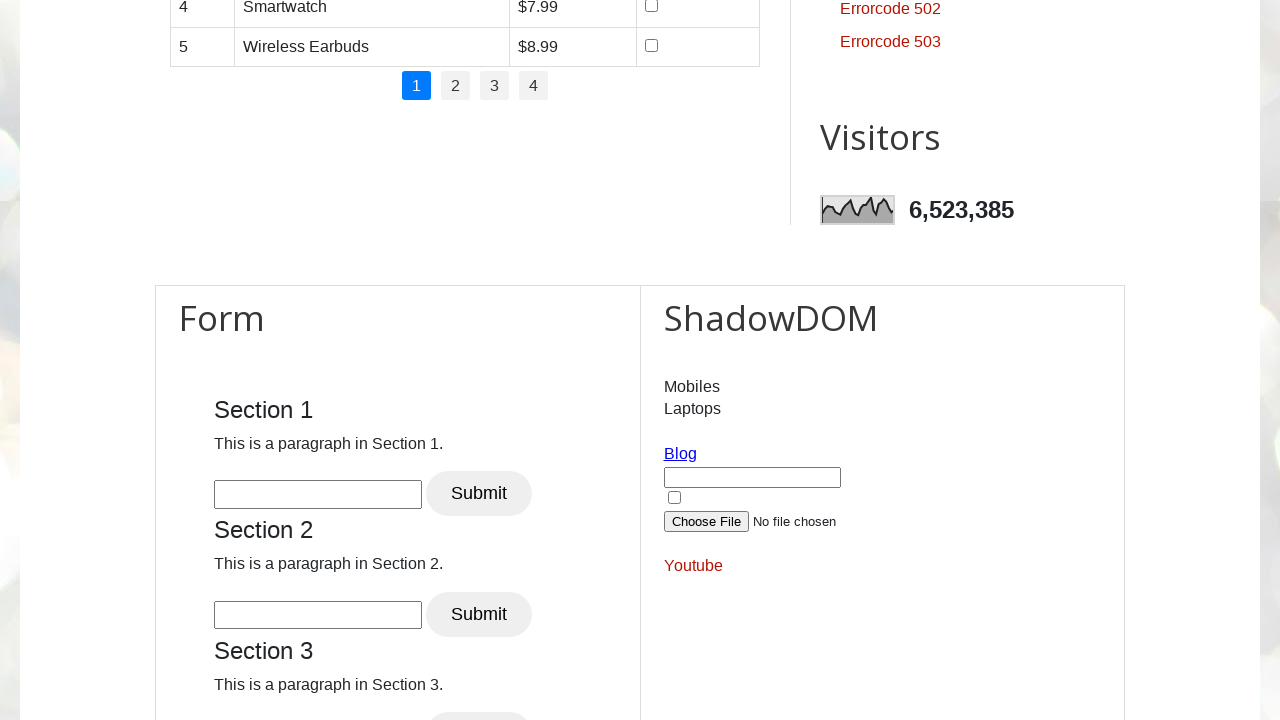

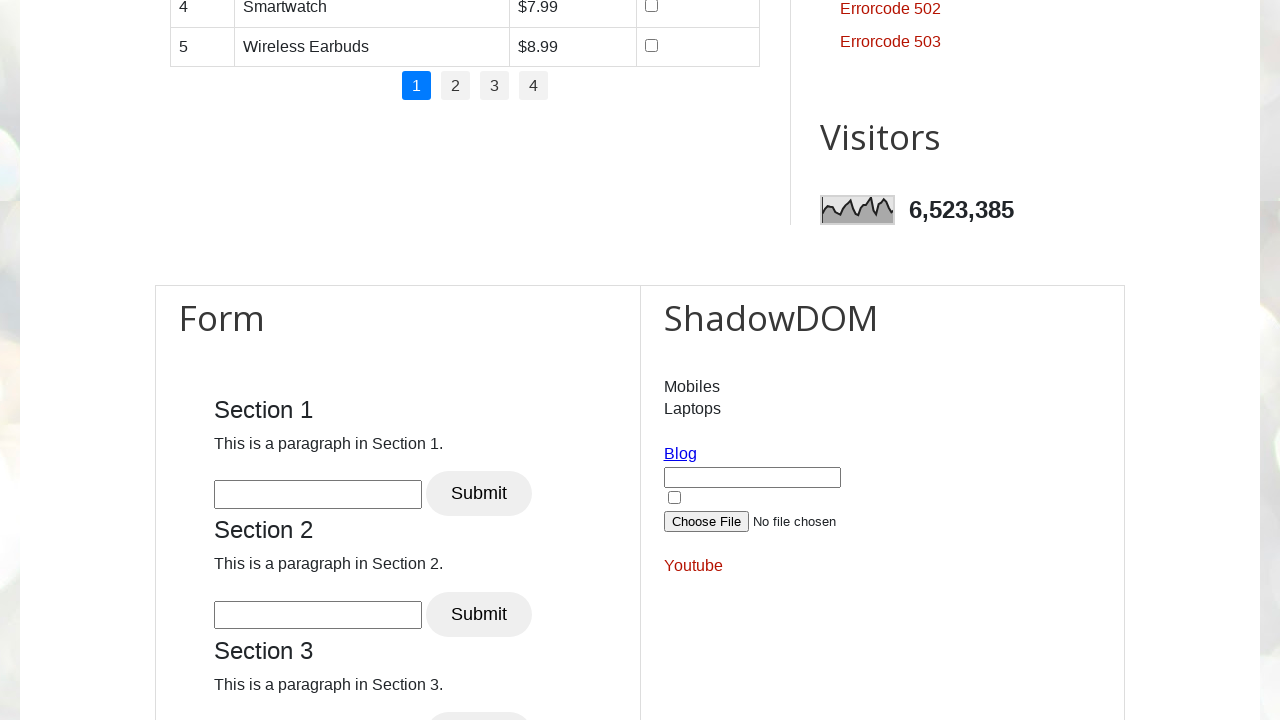